Tests mouse hover functionality by navigating to jQuery UI site, hovering over the "Contribute" menu item to reveal a dropdown, and then clicking on the "Code" link.

Starting URL: http://jqueryui.com/

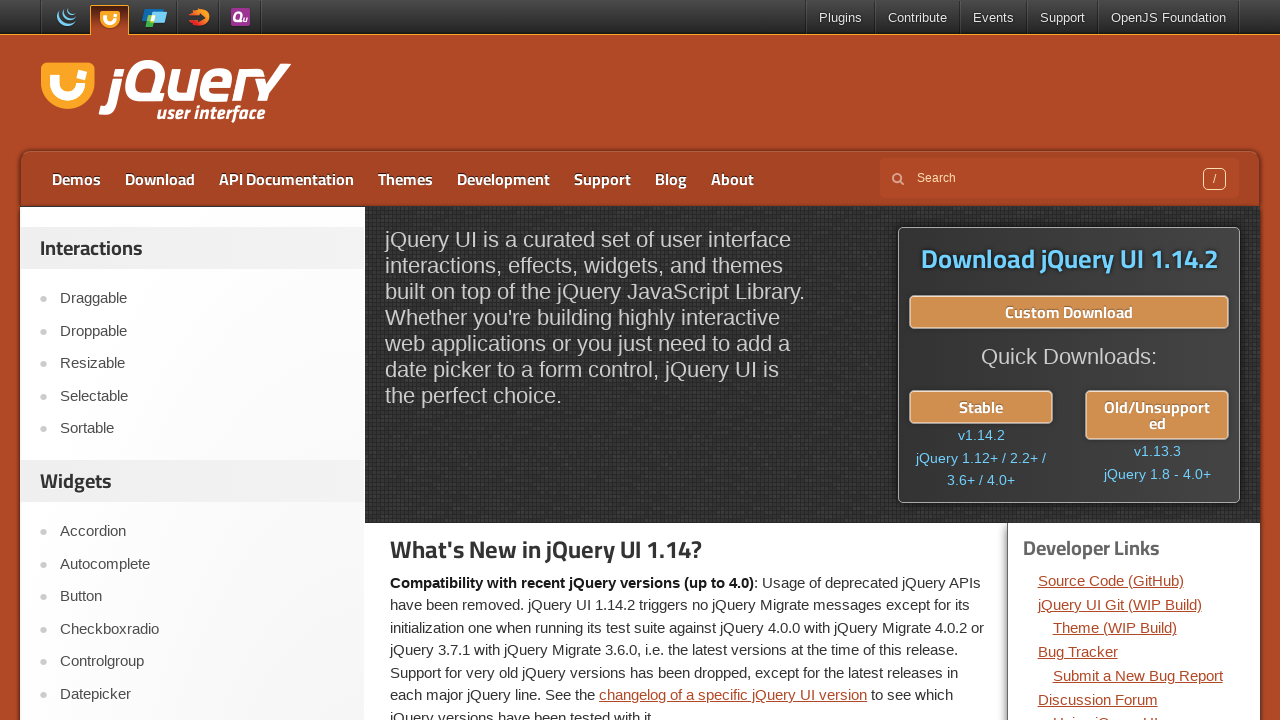

Hovered over 'Contribute' menu item to reveal dropdown at (918, 18) on xpath=//a[contains(text(),'Contribute')]
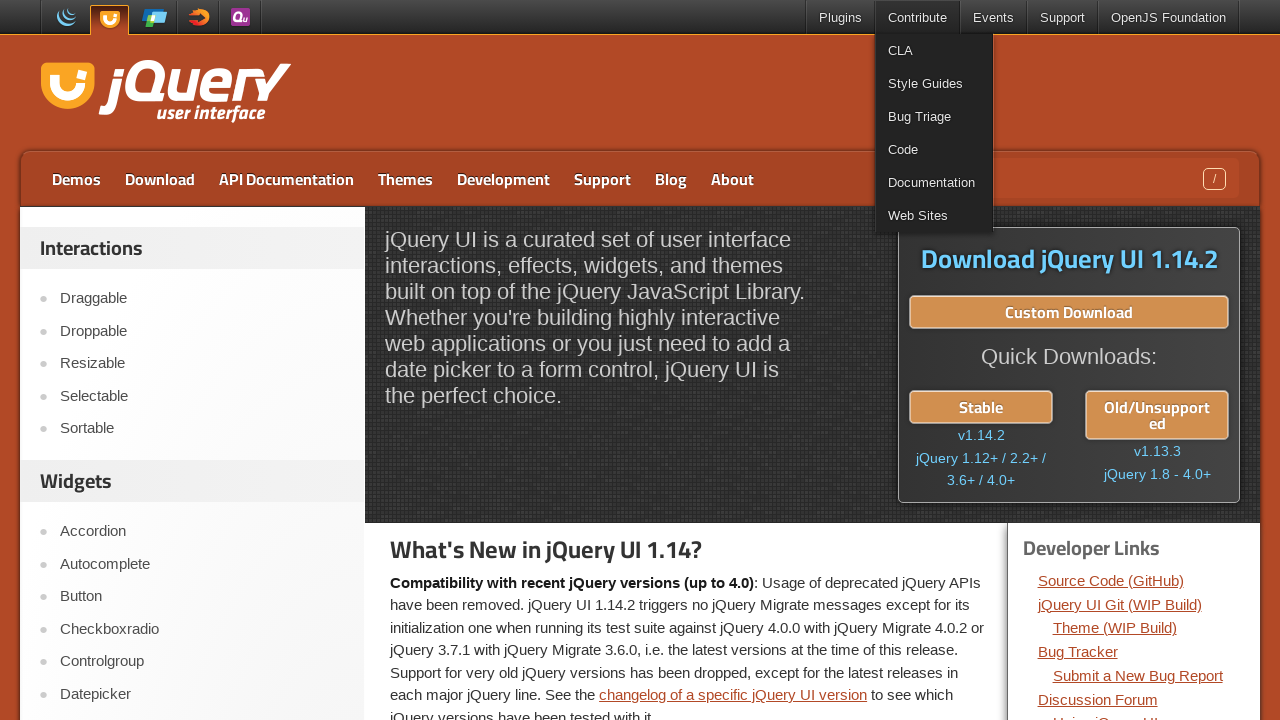

Clicked on 'Code' link in the dropdown menu at (934, 150) on xpath=//a[contains(text(),'Code')]
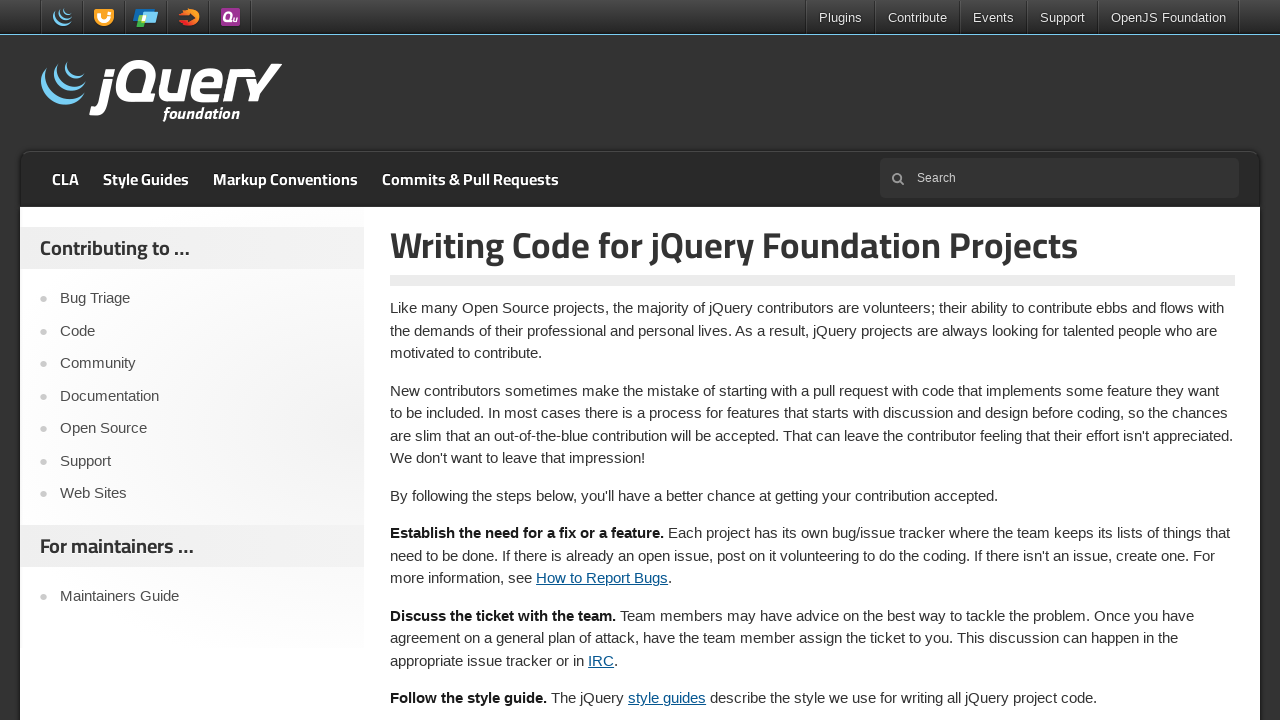

Navigation completed and page fully loaded
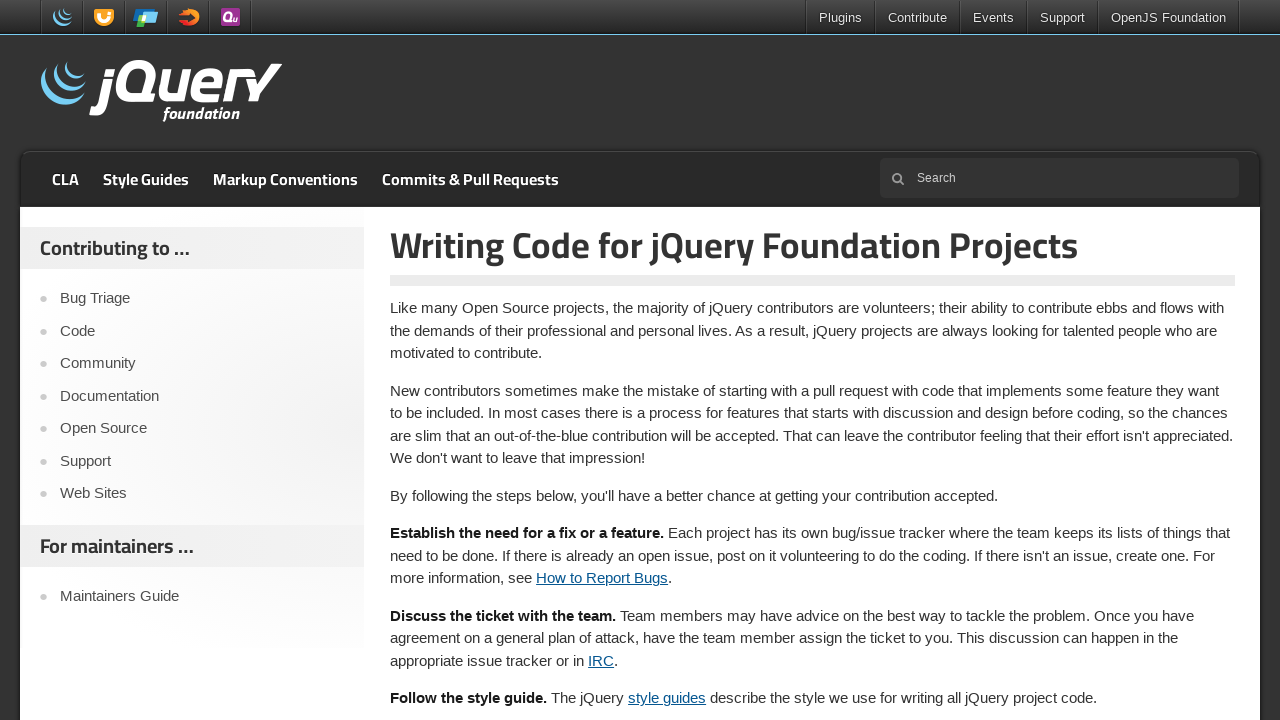

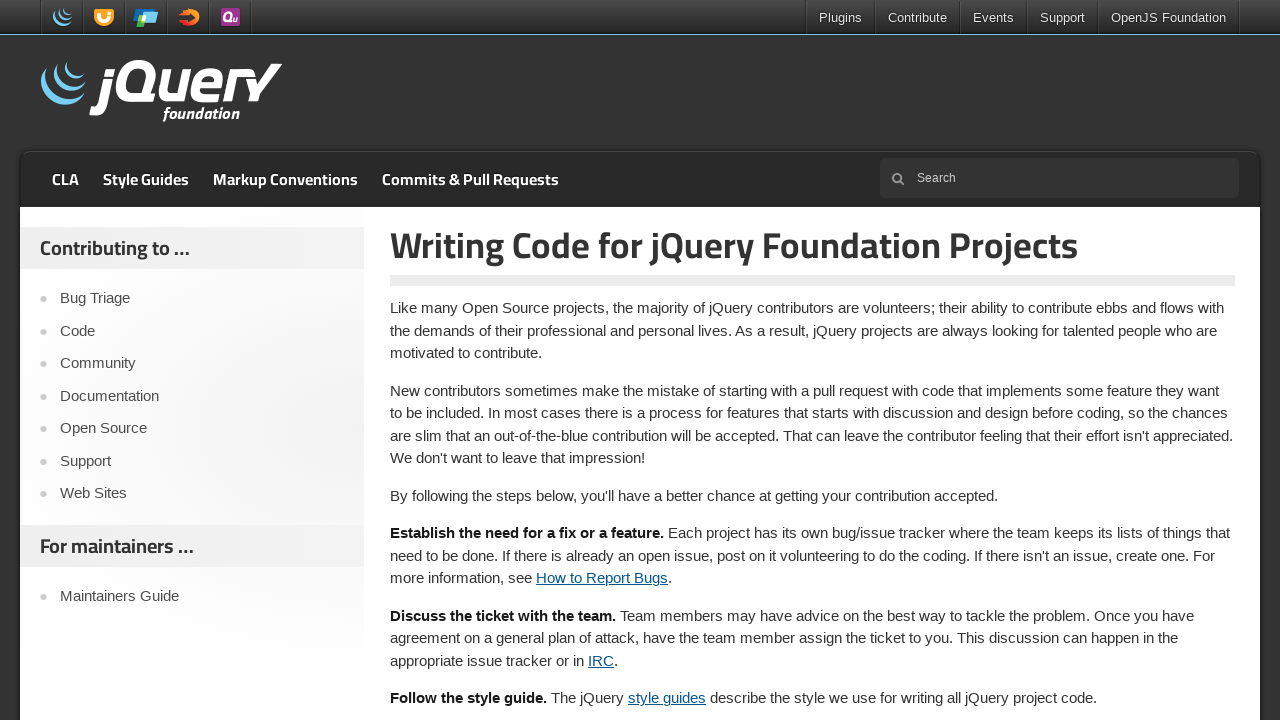